Tests hover functionality by hovering over an image to reveal a hidden link, then clicking the link to navigate to a profile page

Starting URL: http://the-internet.herokuapp.com/hovers

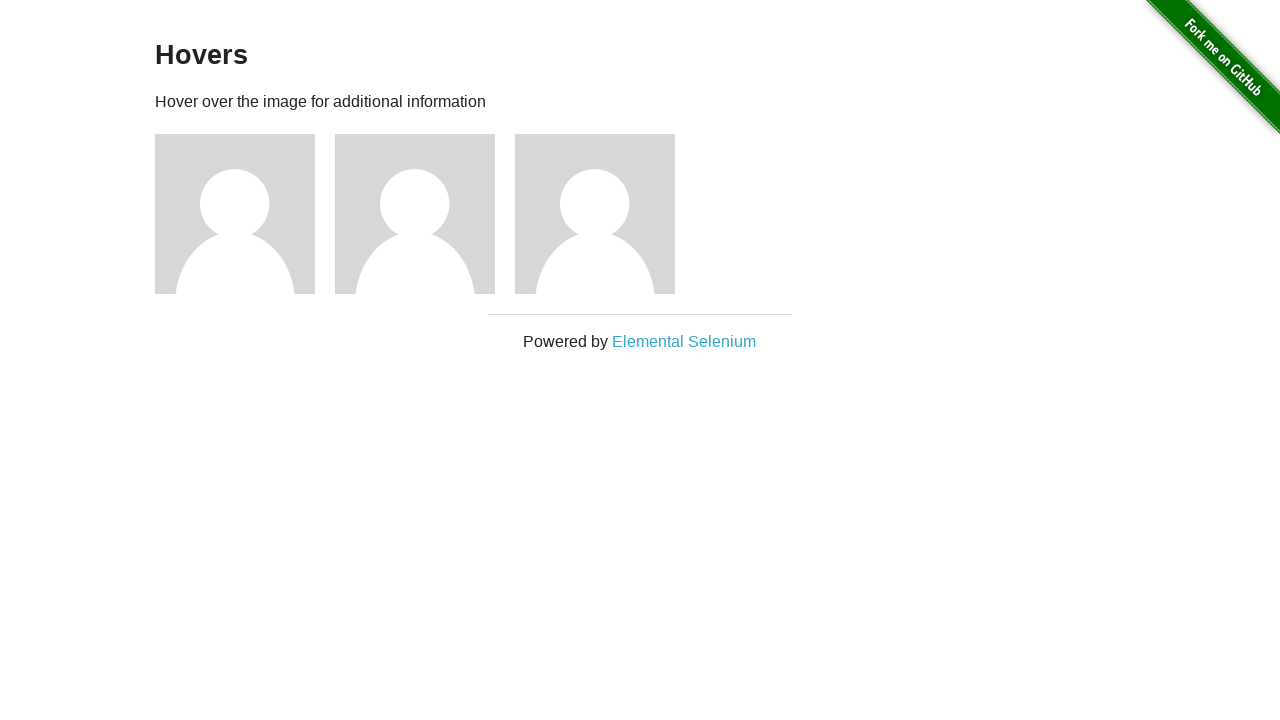

Navigated to hovers page
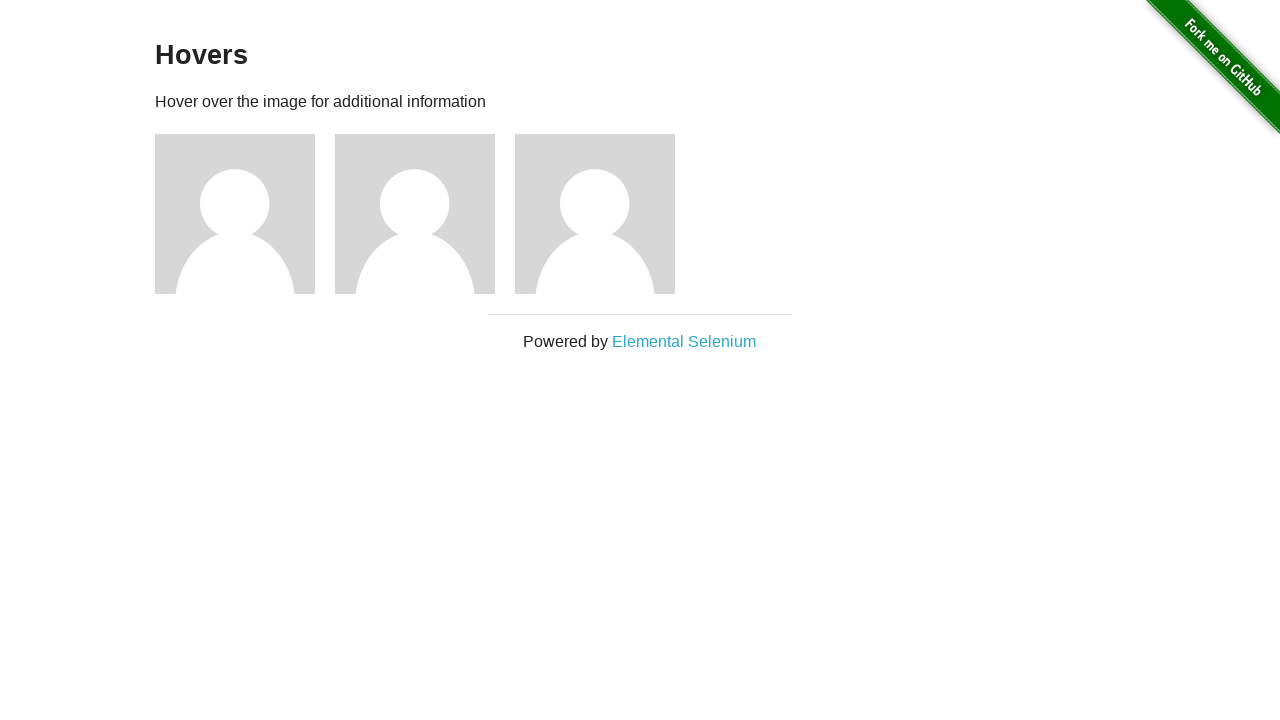

Located all figure images on the page
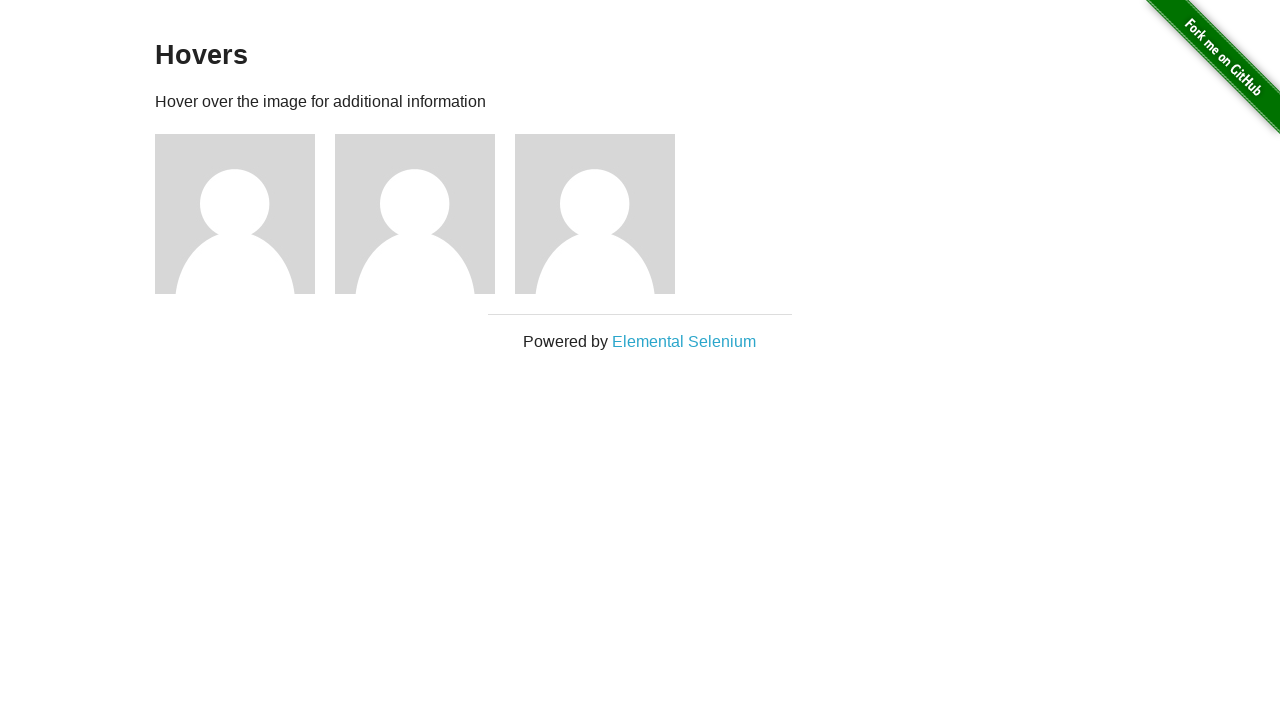

Hovered over the first image to reveal hidden link at (235, 214) on div.figure img >> nth=0
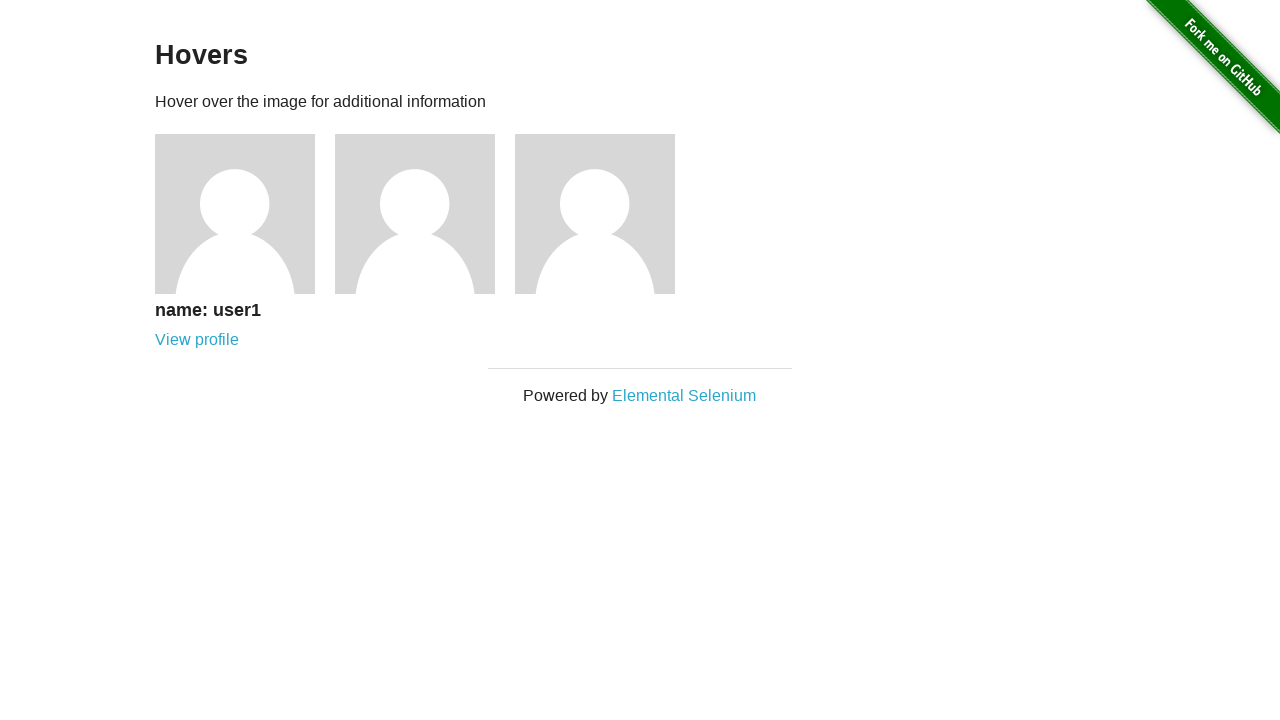

Located profile links revealed by hover
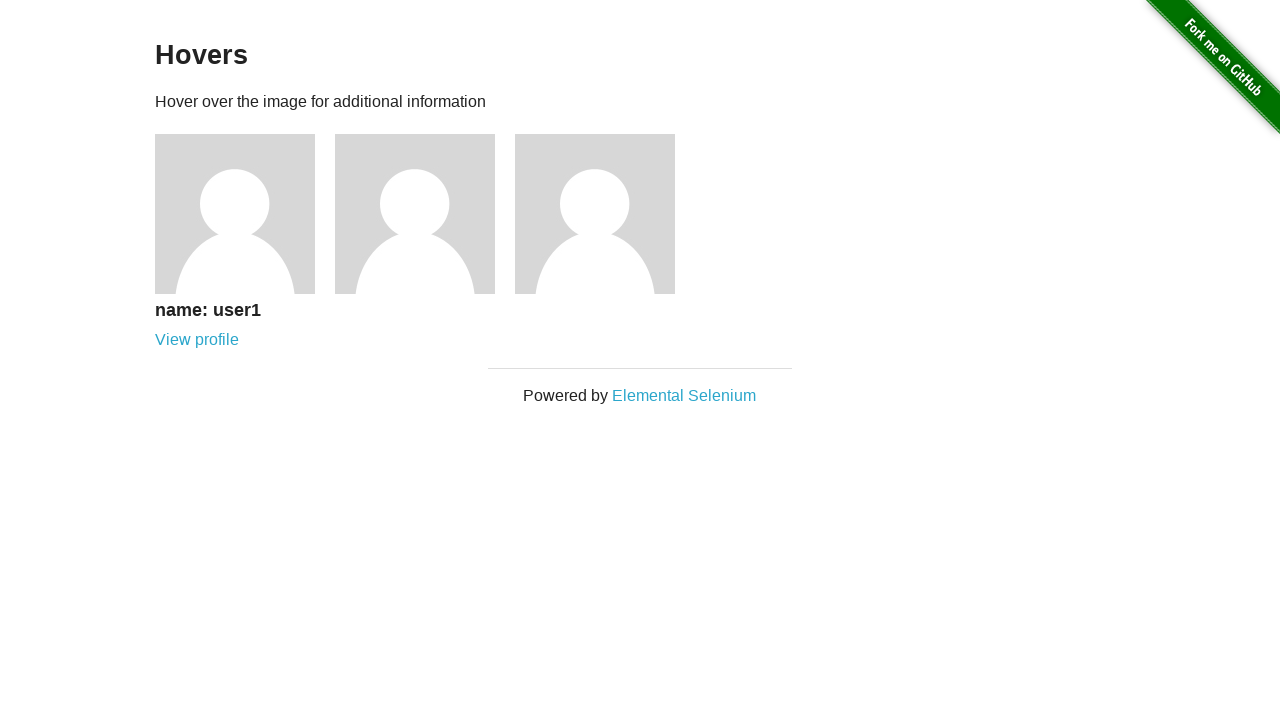

Clicked the first profile link at (197, 340) on div.figcaption a >> nth=0
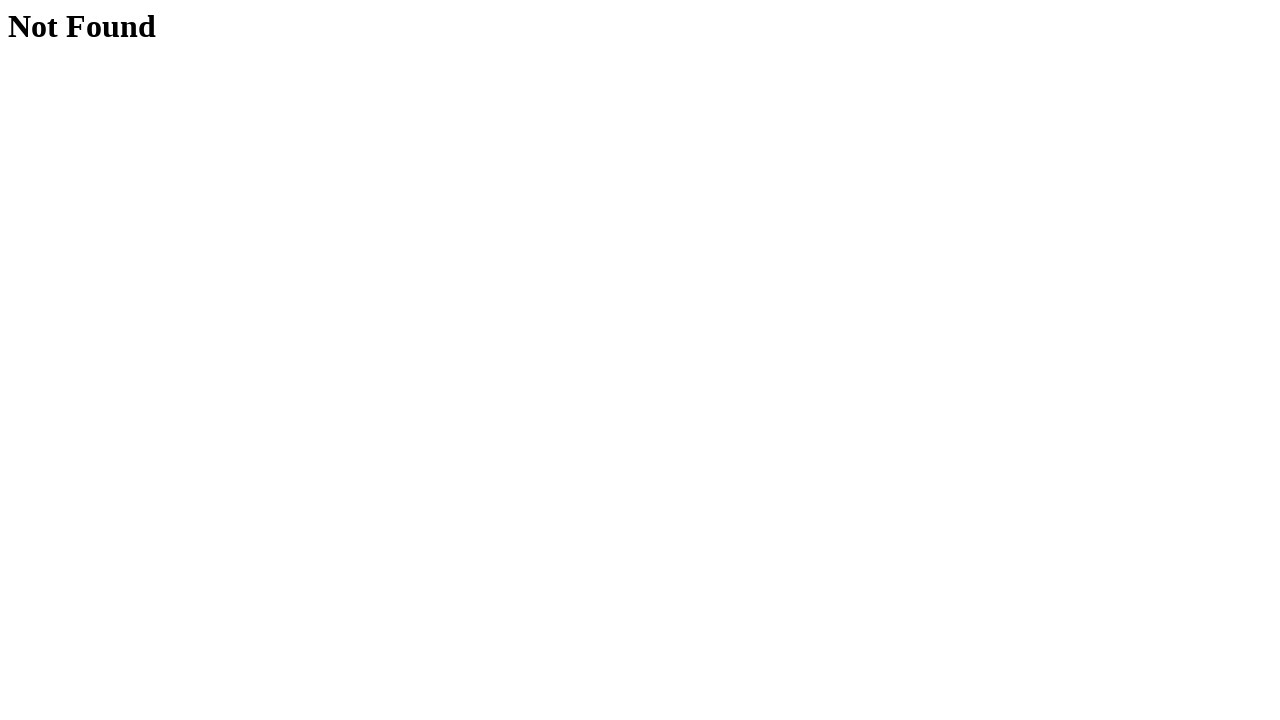

Successfully navigated to profile page (users/1)
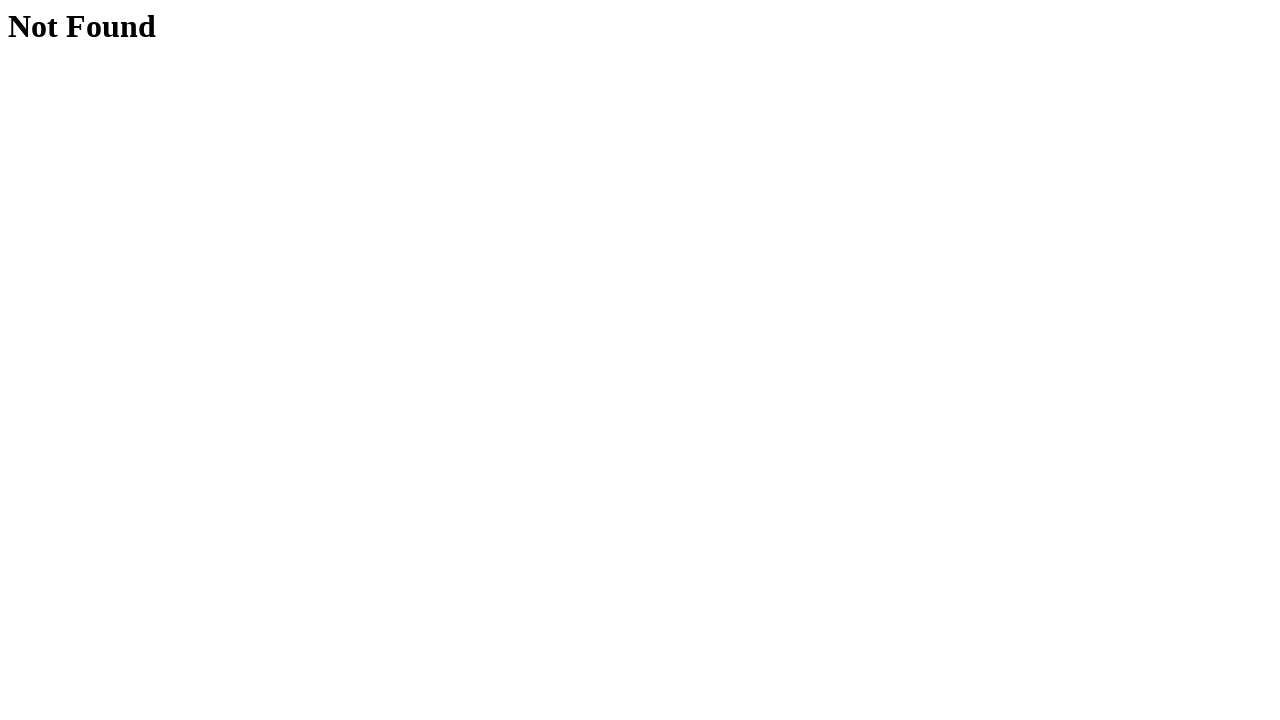

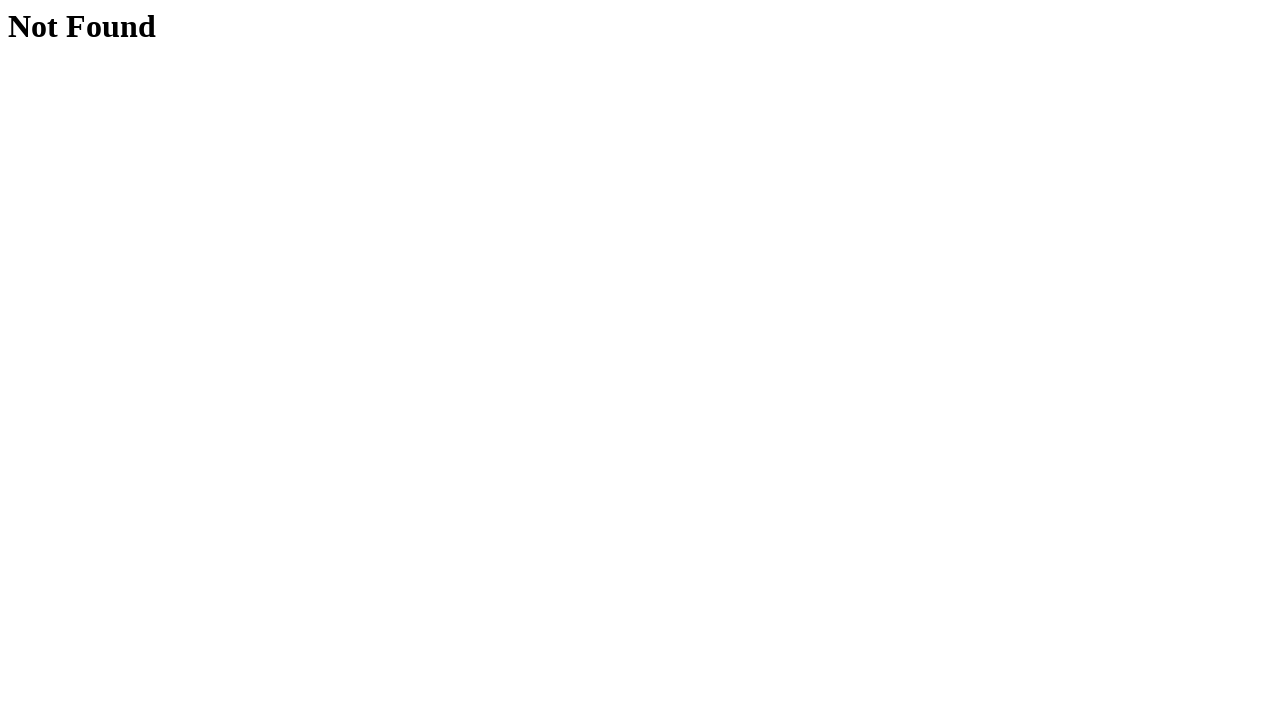